Navigates to the RedBus website homepage and verifies the page loads successfully

Starting URL: https://redbus.in/

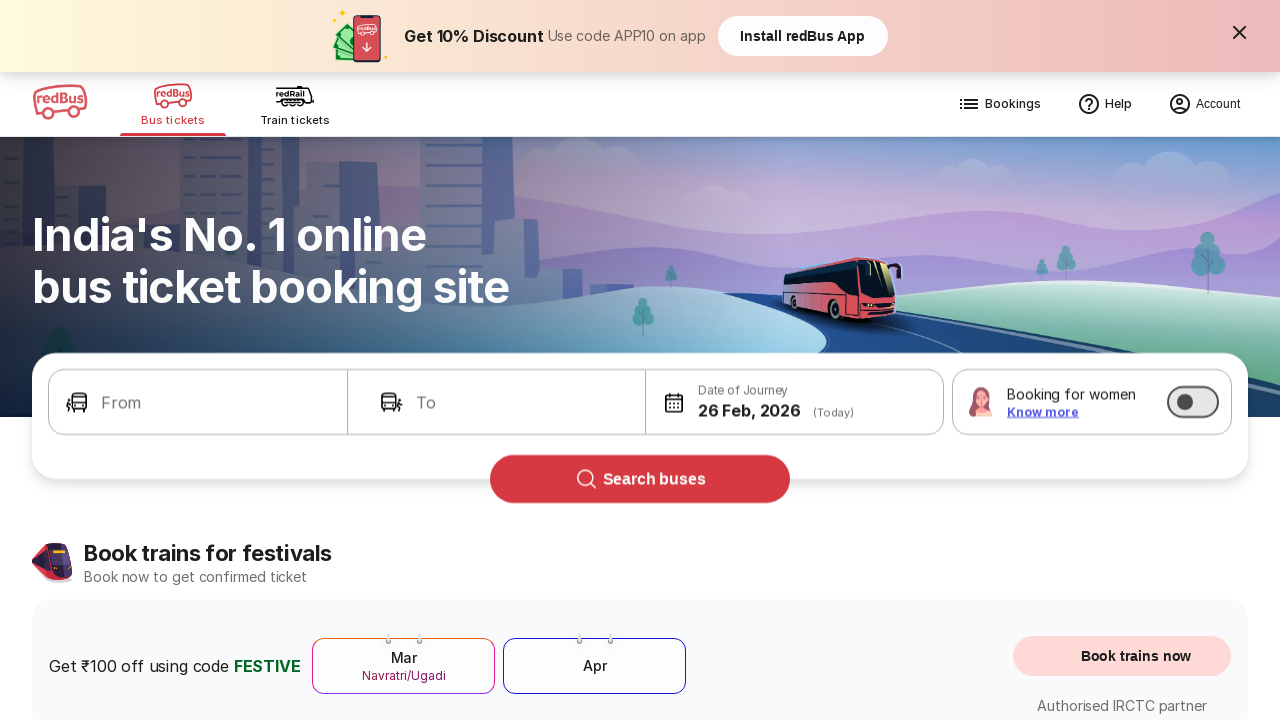

Waited for page to reach networkidle state
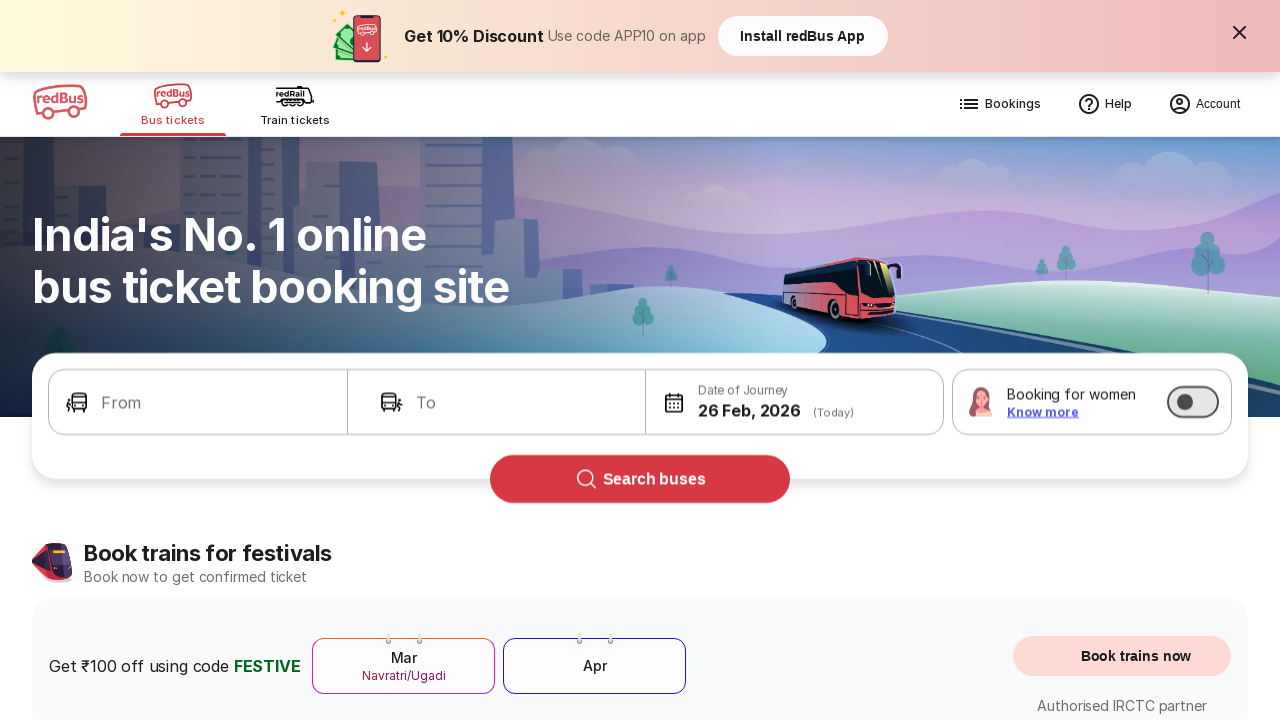

Verified body element loaded on RedBus homepage
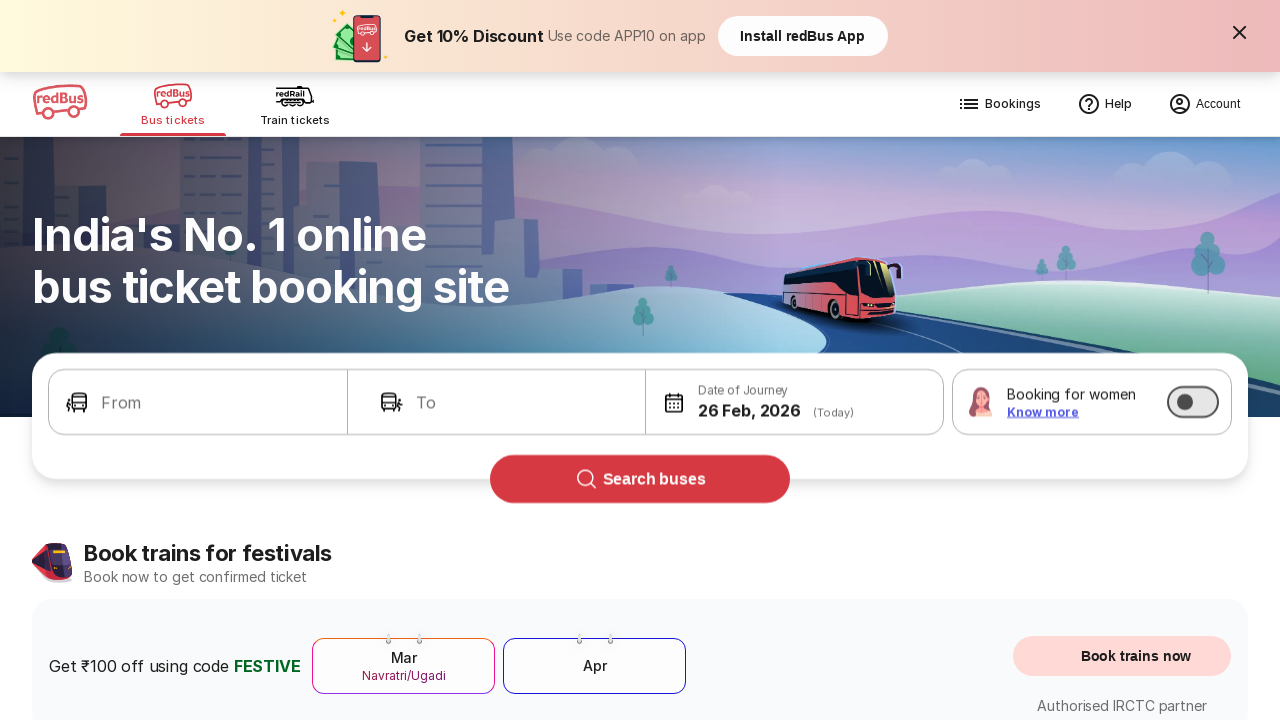

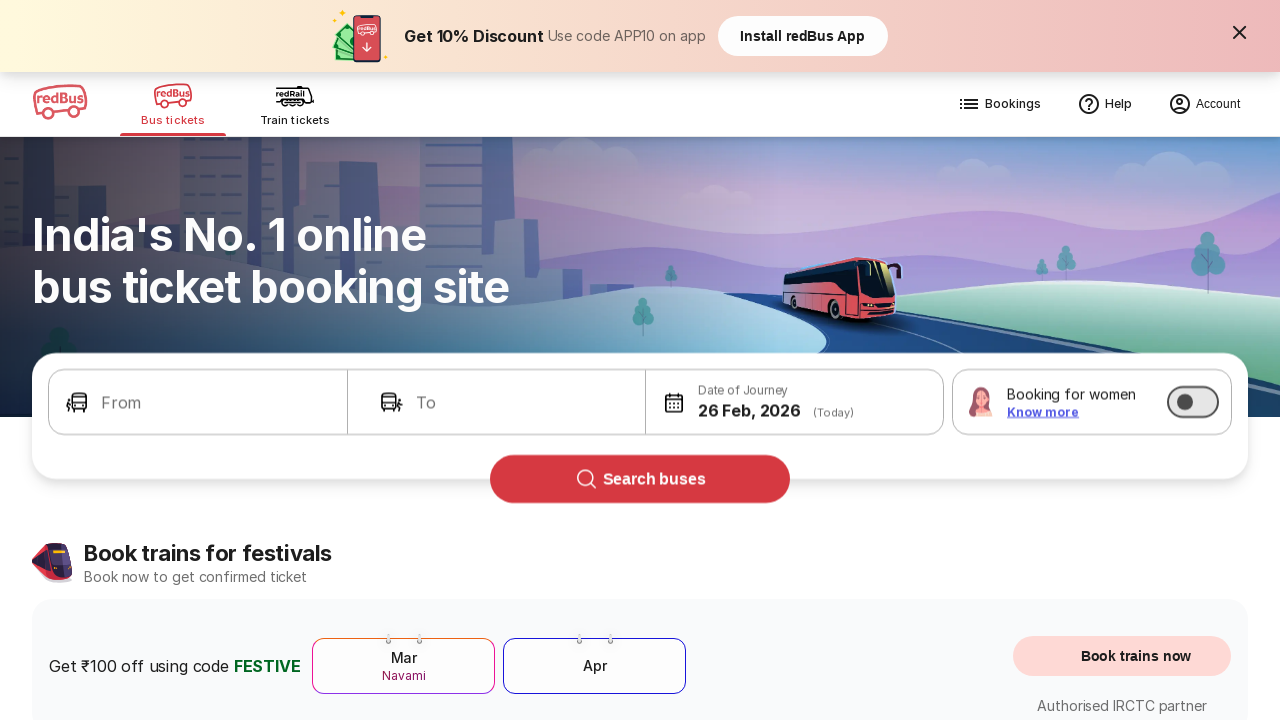